Tests text input functionality by entering a new button name and clicking the button to update its text.

Starting URL: http://www.uitestingplayground.com/textinput

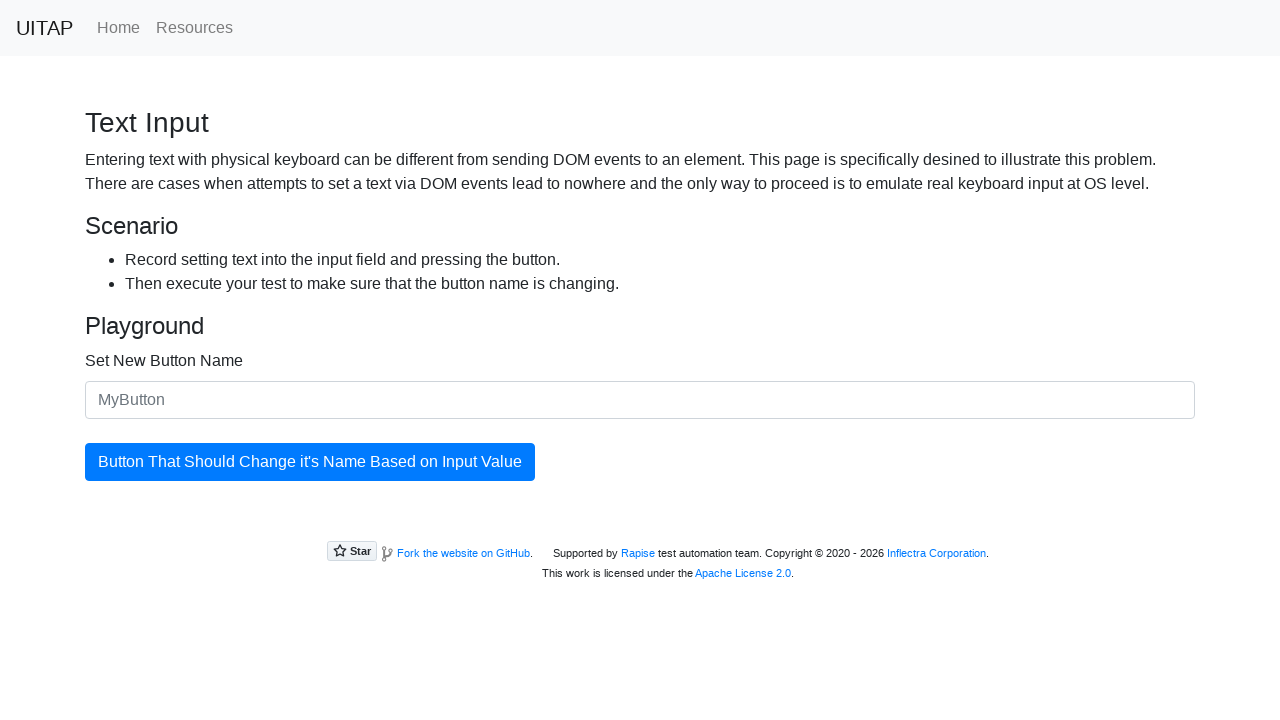

Filled new button name field with 'Changed Button Name' on #newButtonName
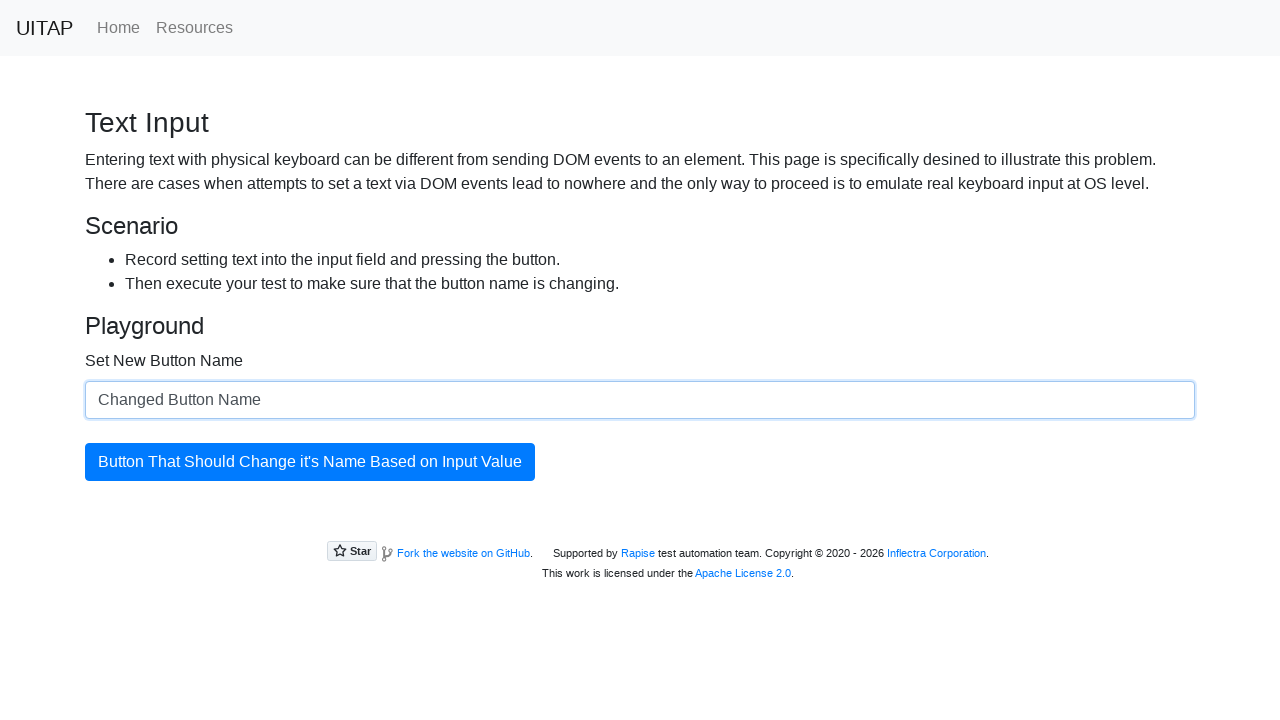

Clicked the updating button to apply the new name at (310, 462) on #updatingButton
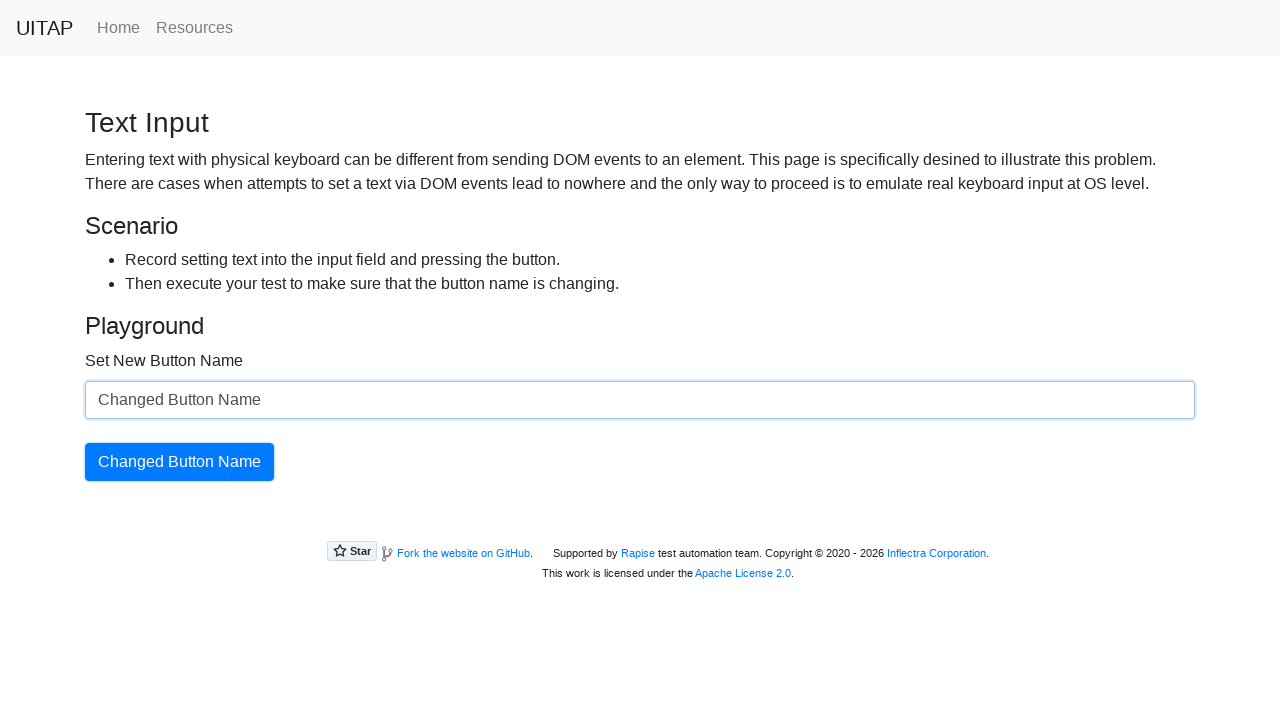

Verified button text successfully changed to 'Changed Button Name'
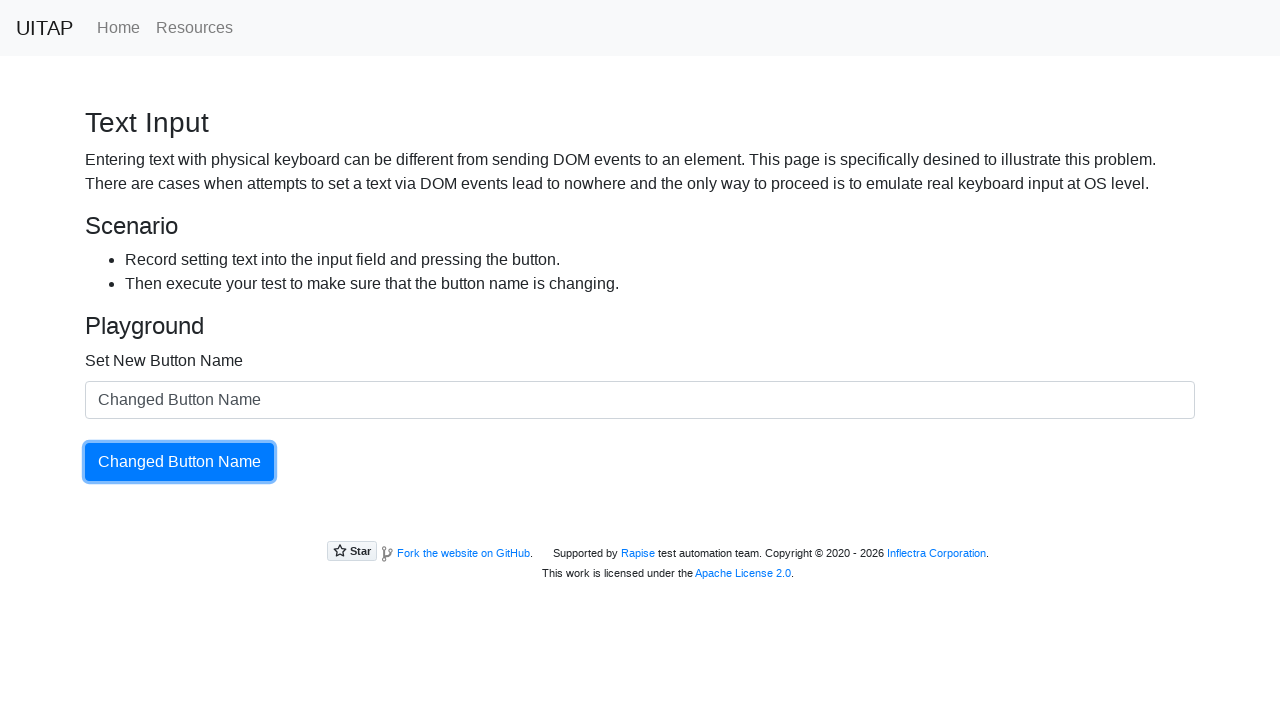

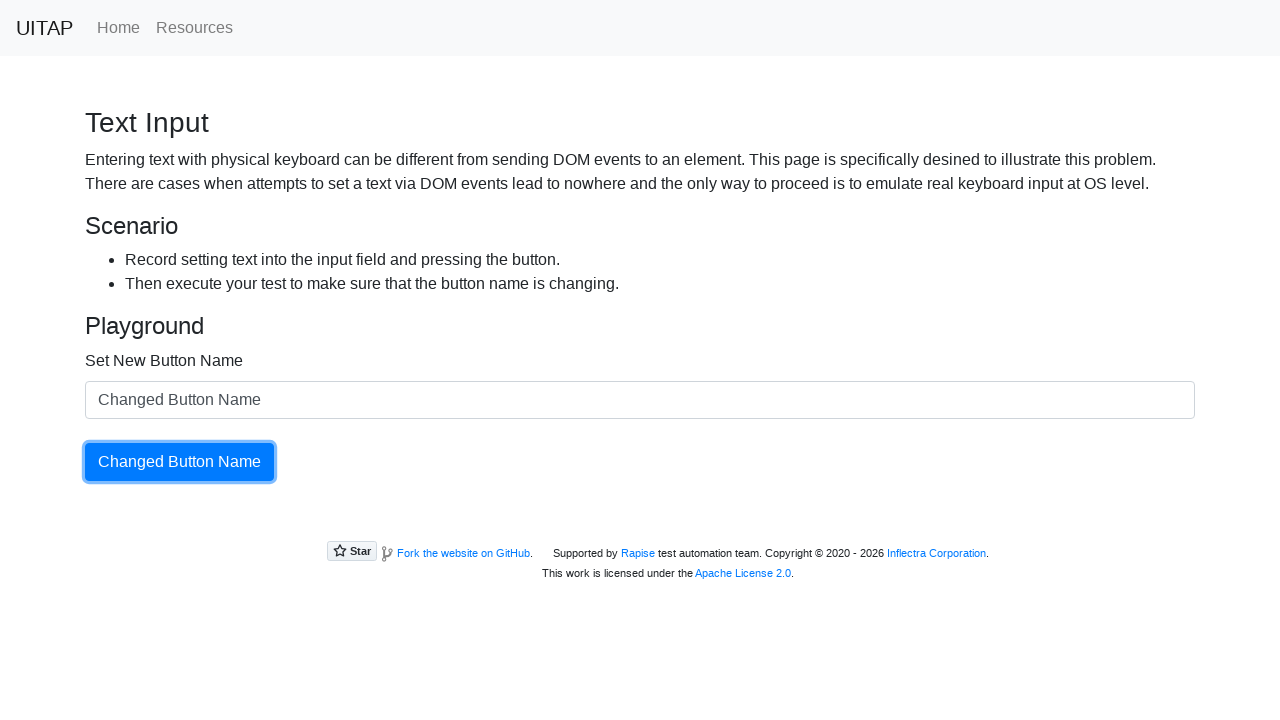